Tests email field input functionality by entering text, clearing it with backspace keys, and entering a new email address

Starting URL: https://scan-a-lot-management.firebaseapp.com/

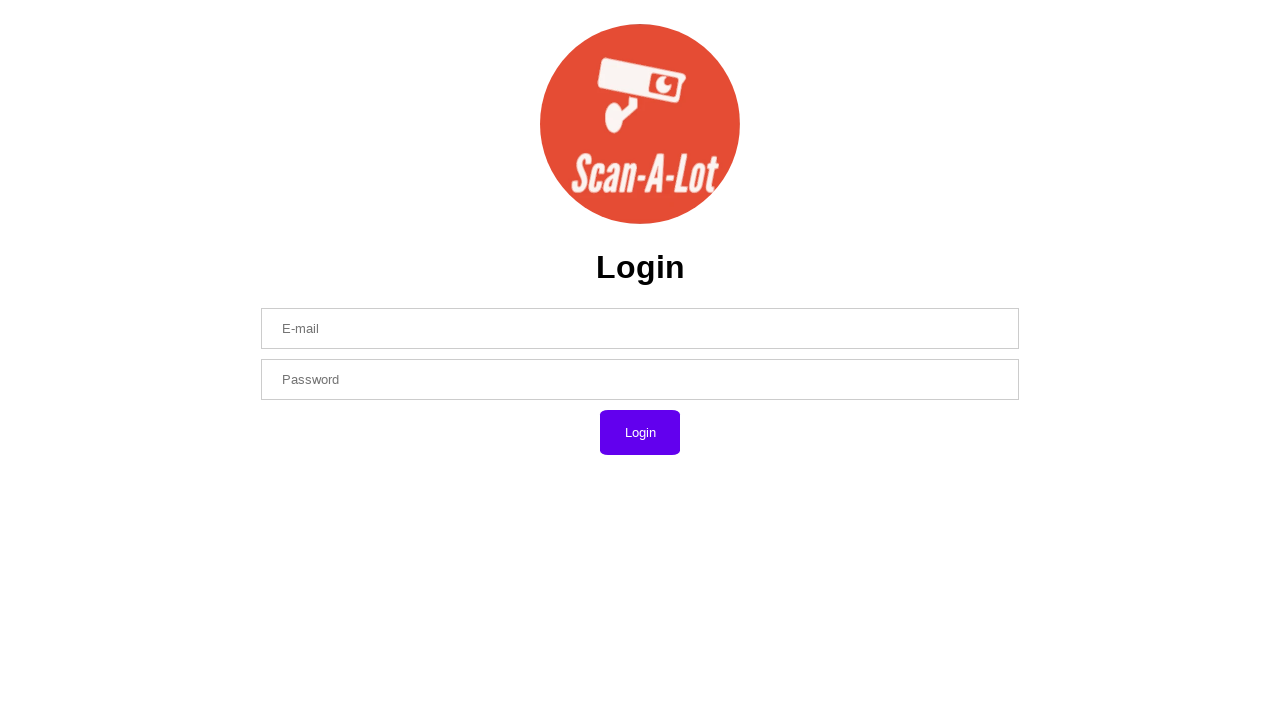

Clicked on email input field at (640, 328) on #email
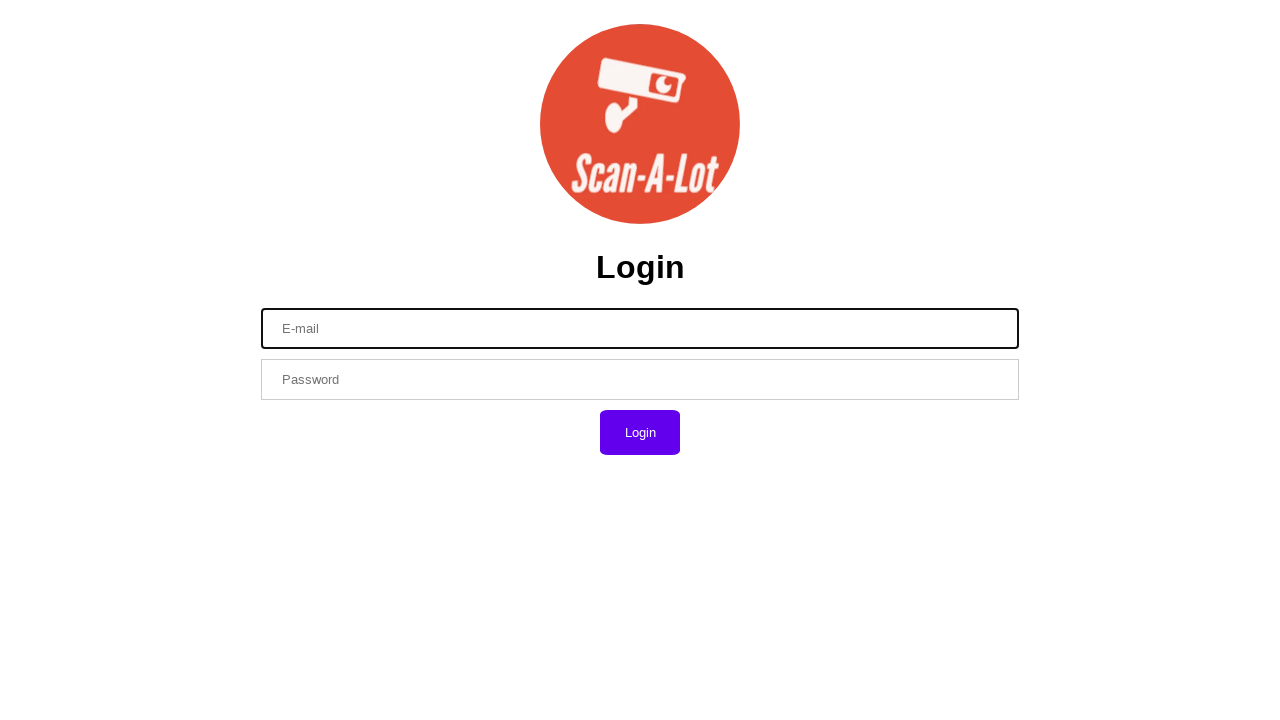

Typed 'Admin' into email field on #email
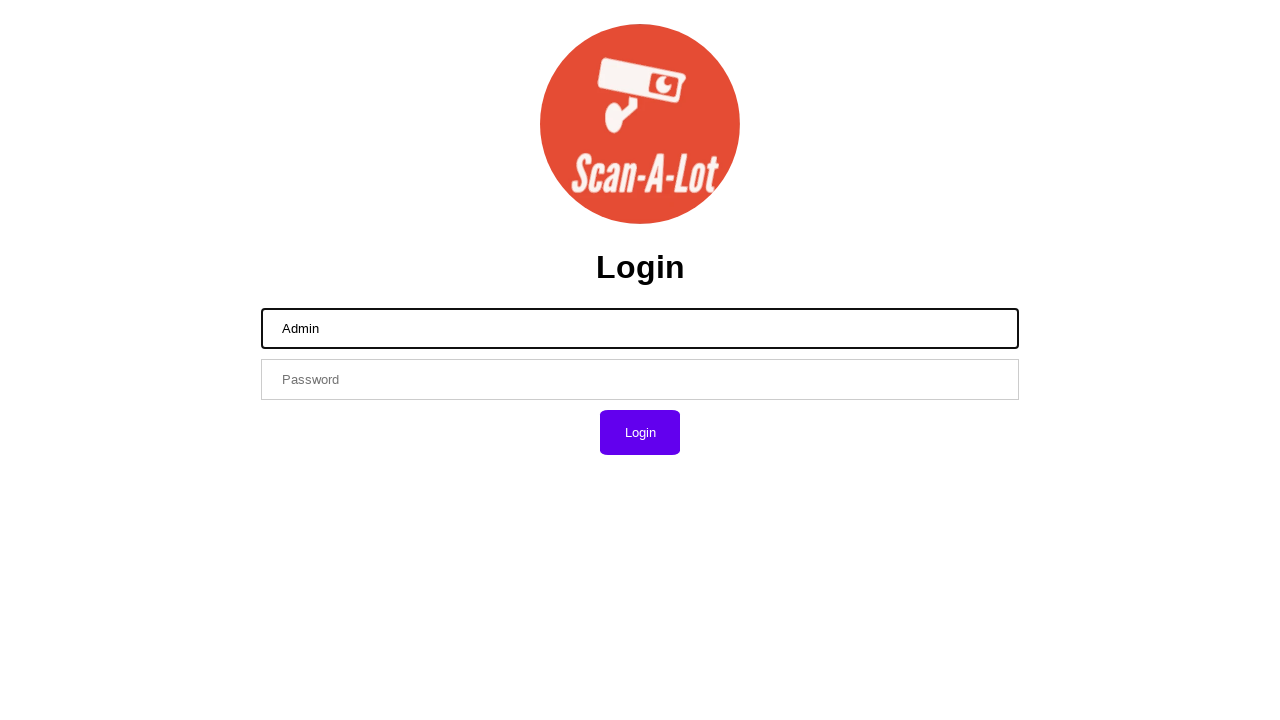

Cleared email field by pressing Backspace 5 times
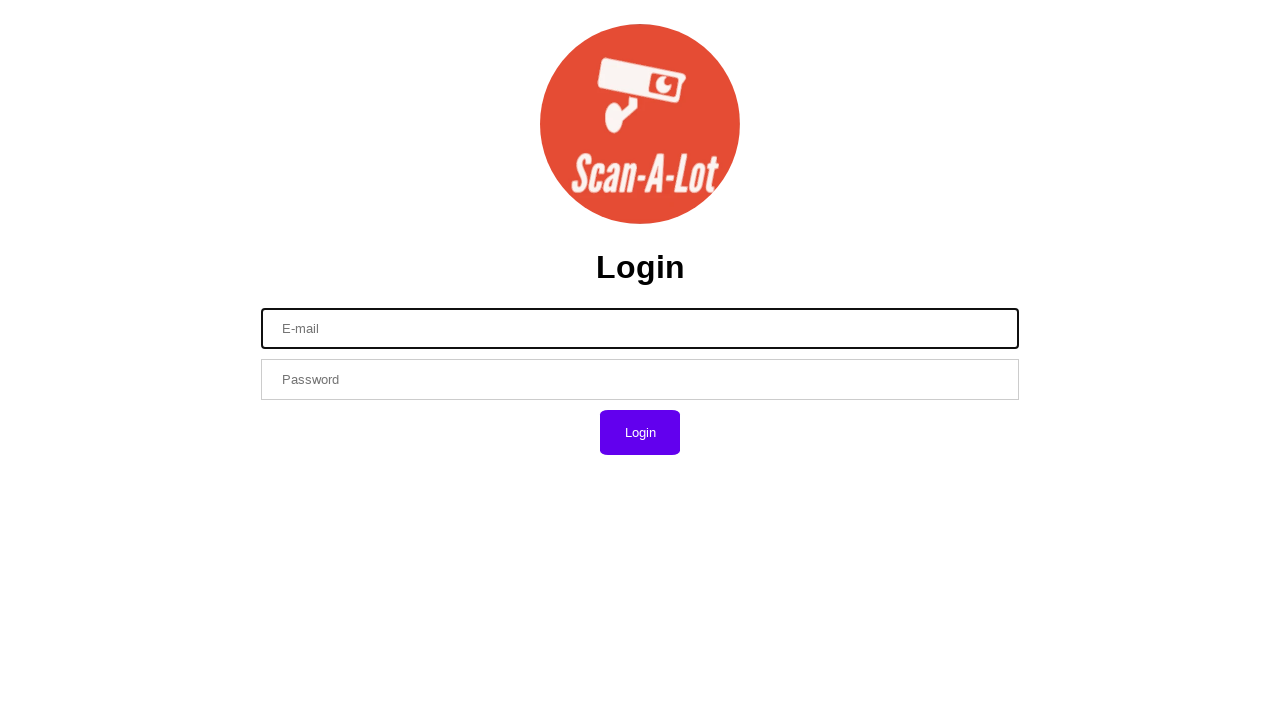

Typed new email address 'curtis.schrack@stvincent.edu' into email field on #email
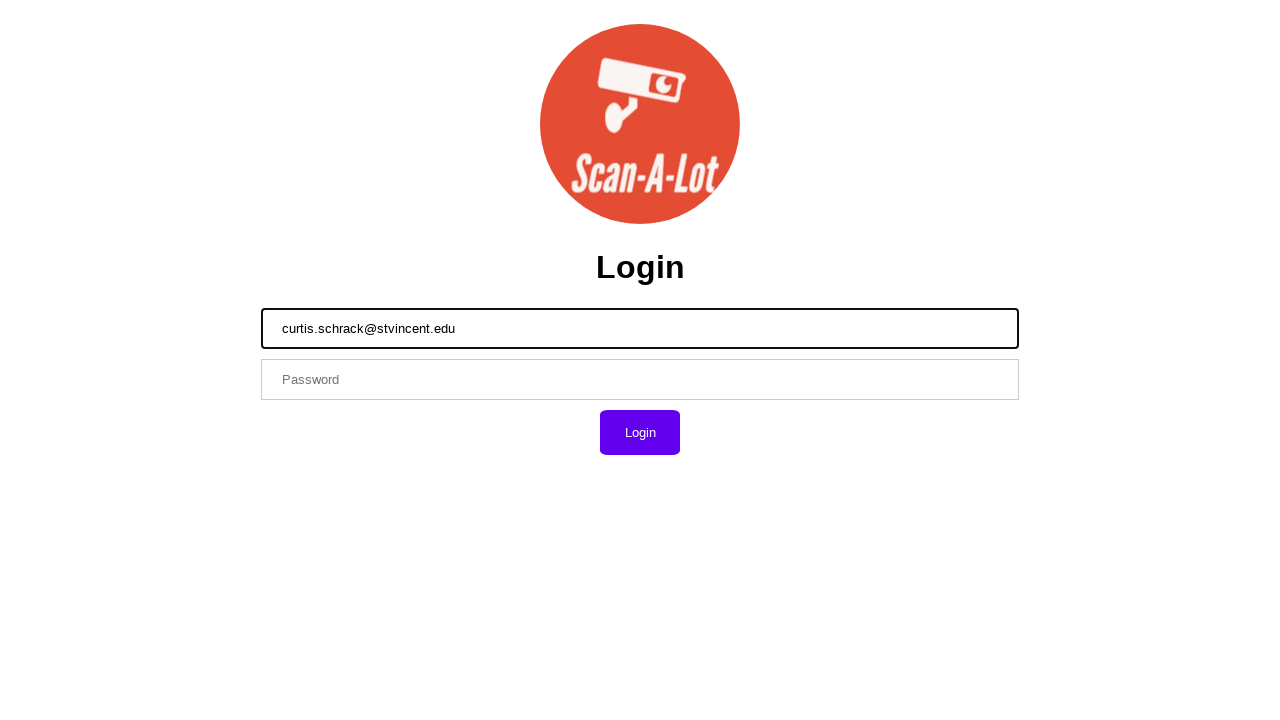

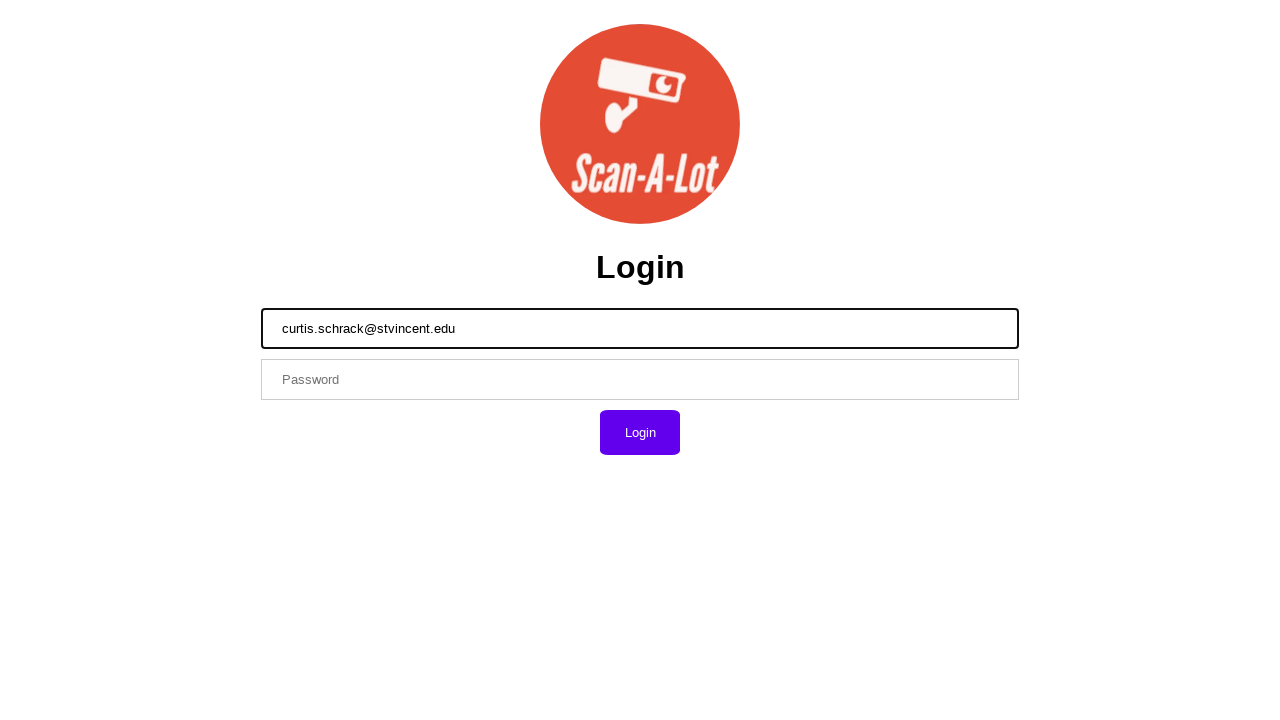